Fills out a practice form by entering a name and email address into the respective input fields

Starting URL: https://www.tutorialspoint.com/selenium/practice/selenium_automation_practice.php

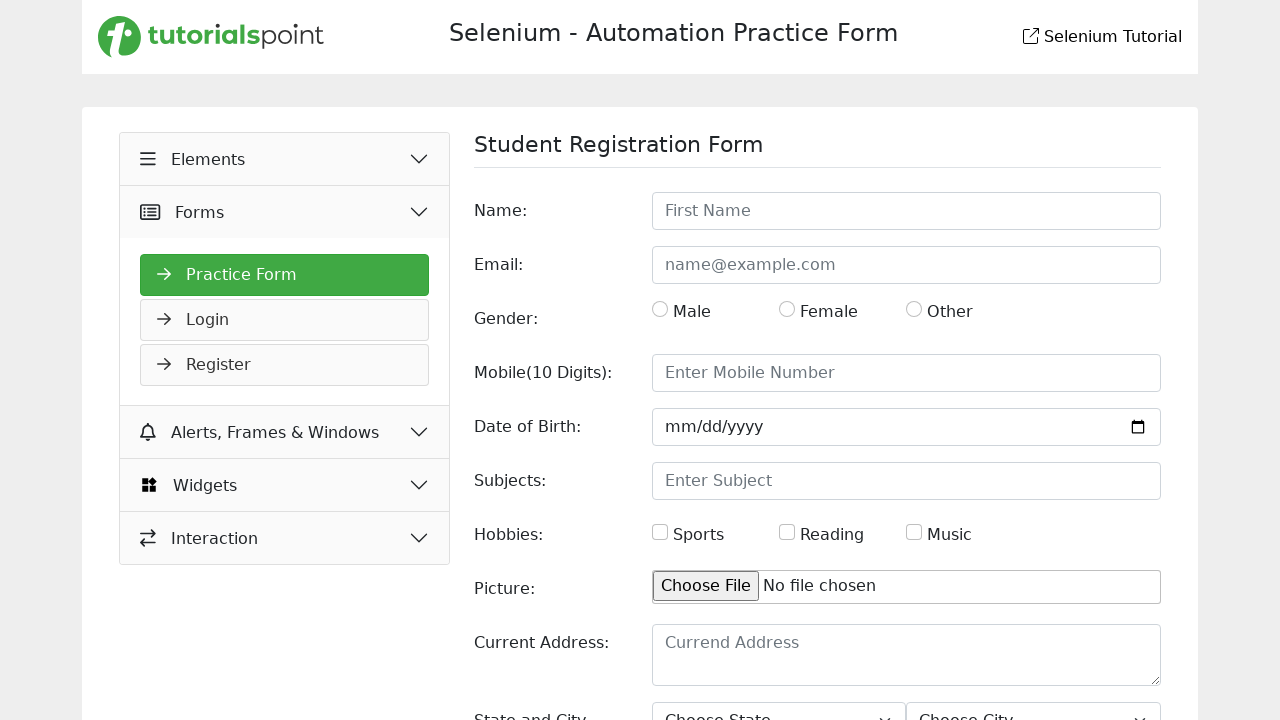

Filled name field with 'Leonardo De Caprio' on #name
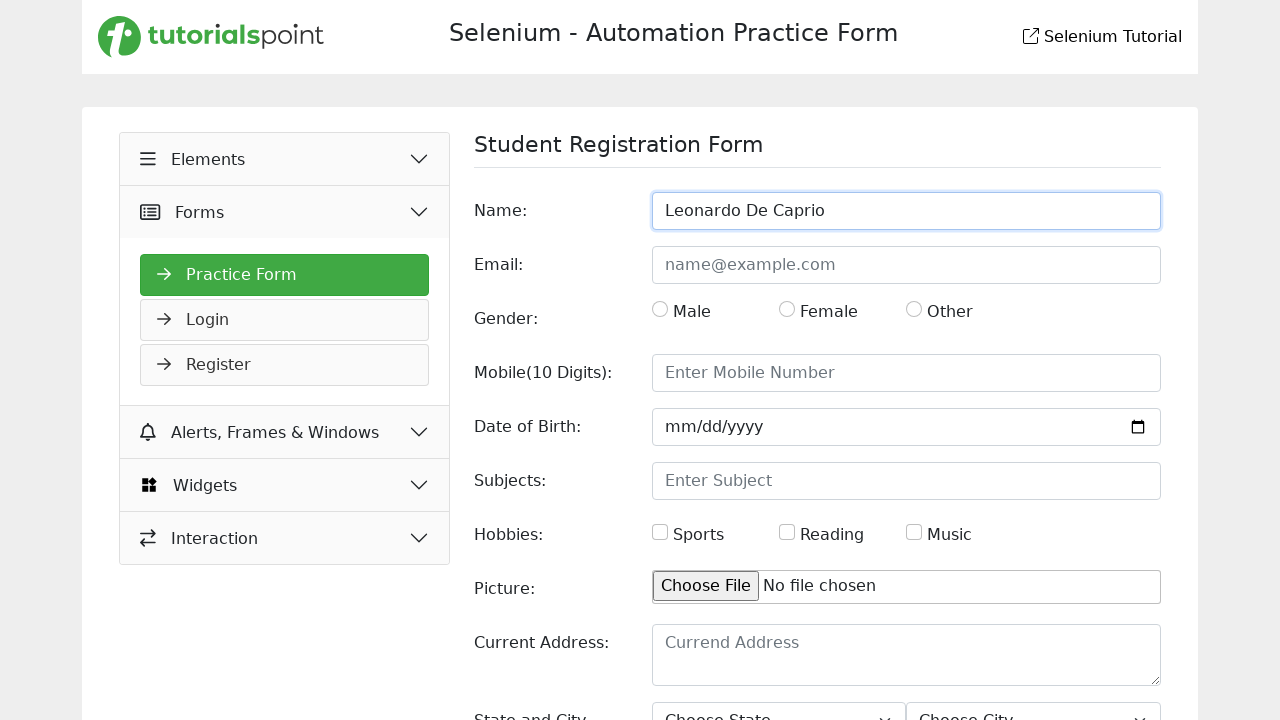

Filled email field with 'leocap@xyz.com' on #email
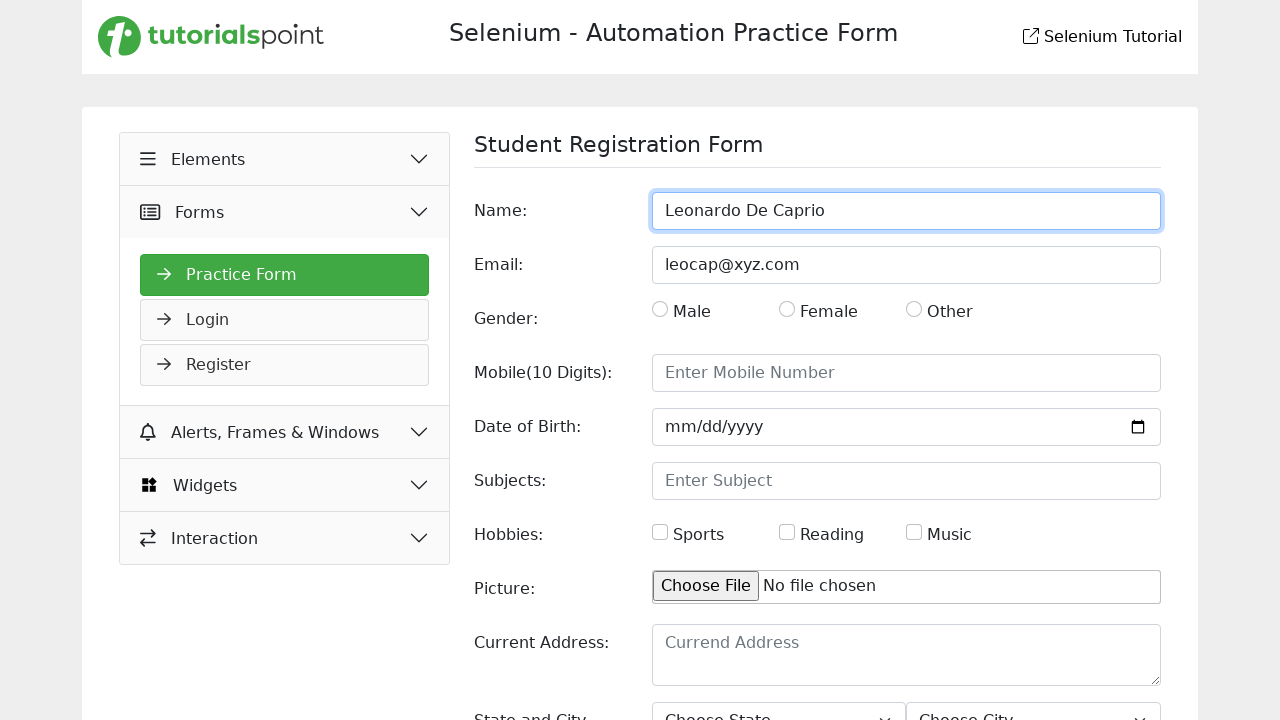

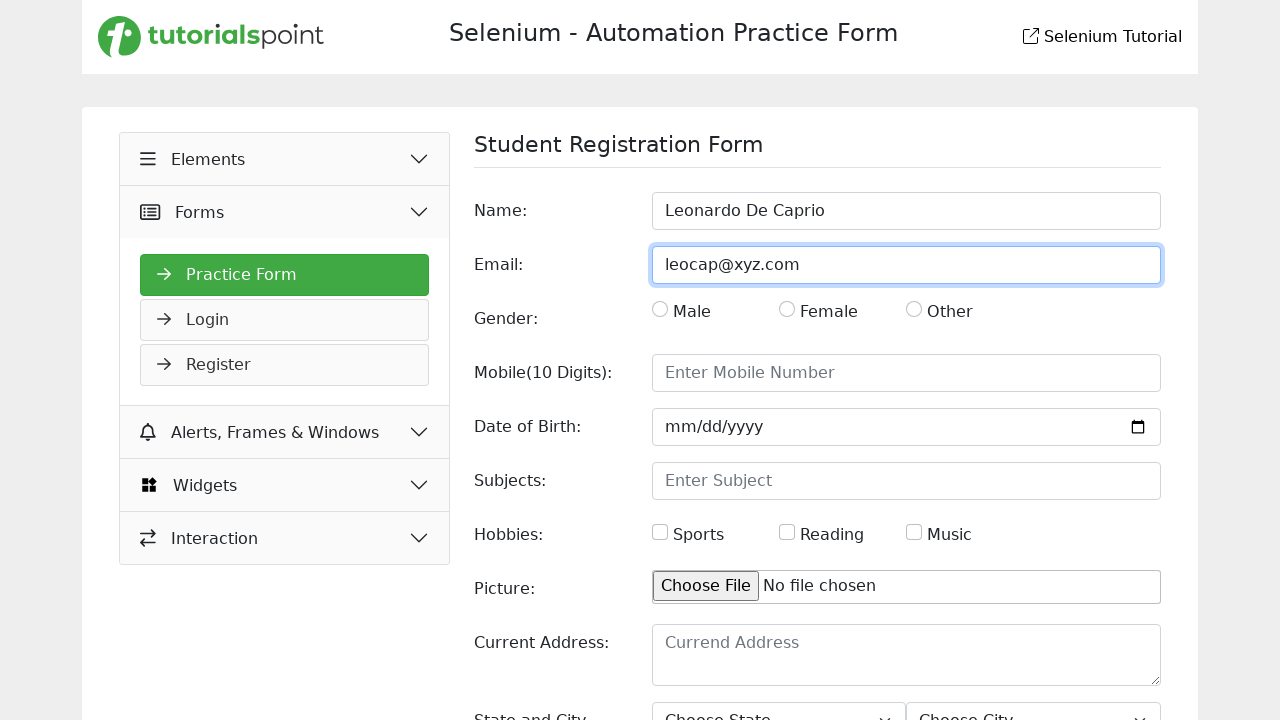